Tests MTS homepage by verifying payment partner logos (Visa, MasterCard, BelCard) are displayed.

Starting URL: https://www.mts.by/

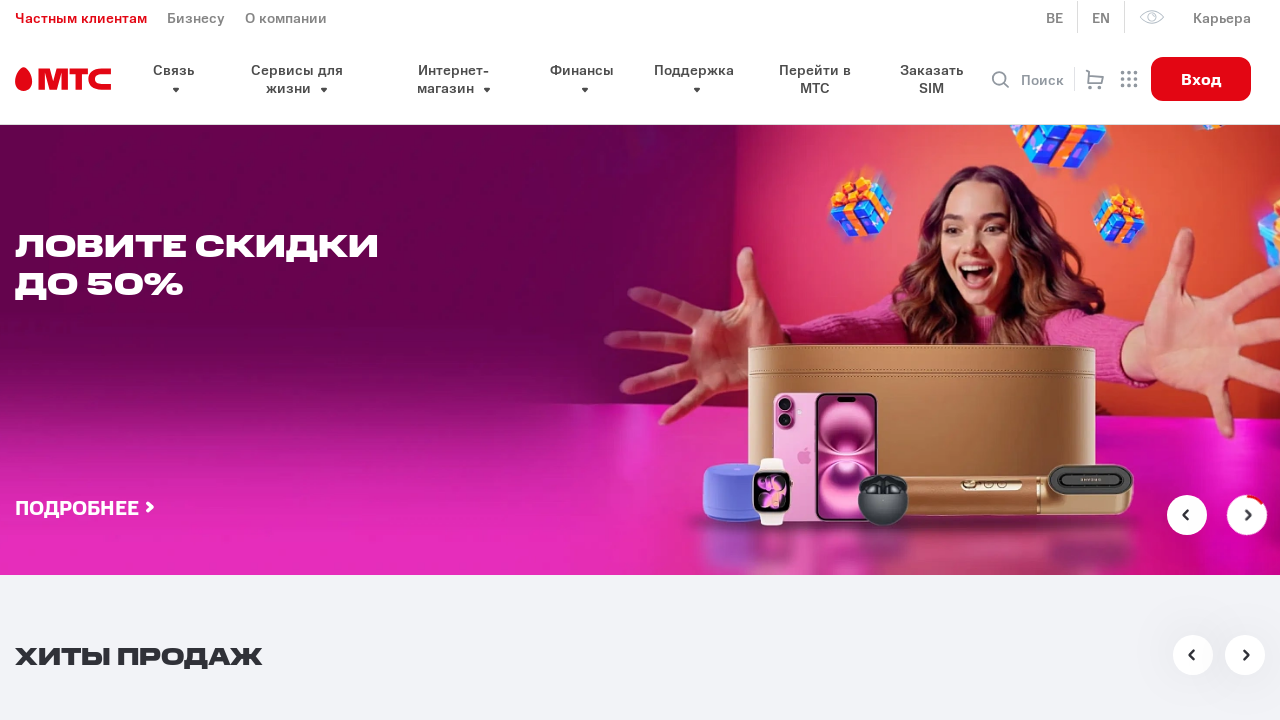

Waited for payment partner logos (Visa, MasterCard, BelCard) to be visible in pay section
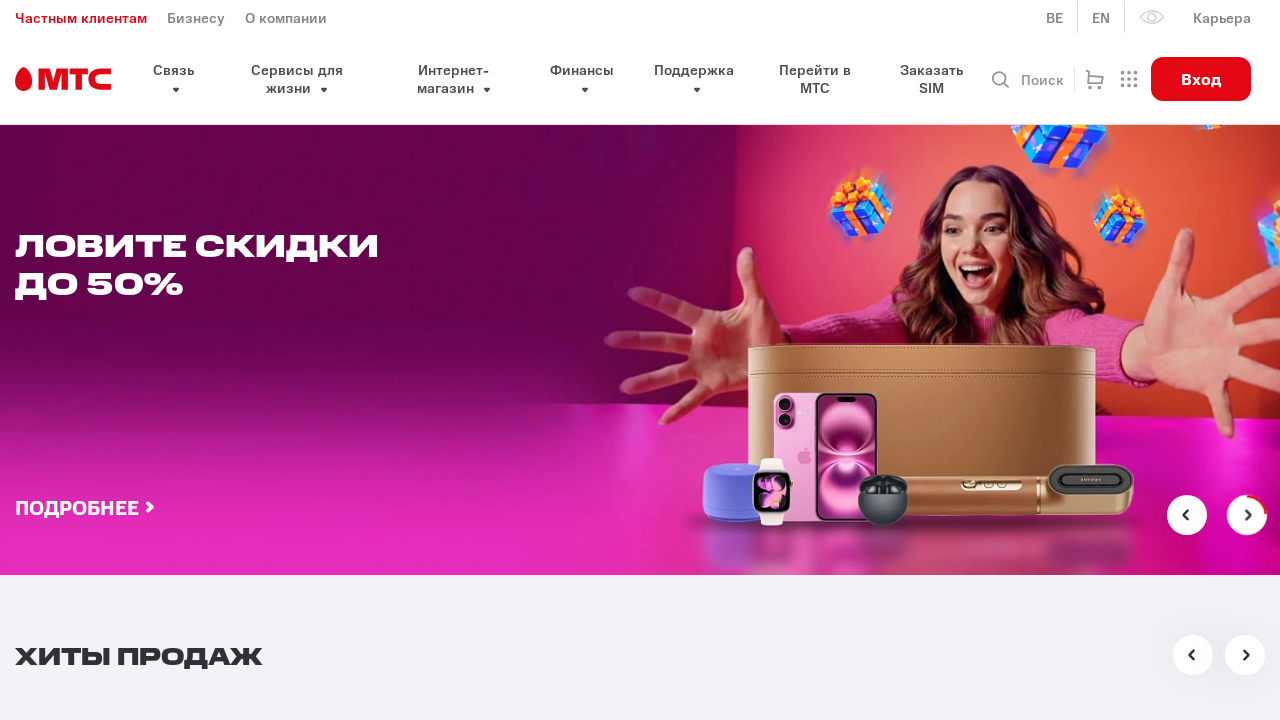

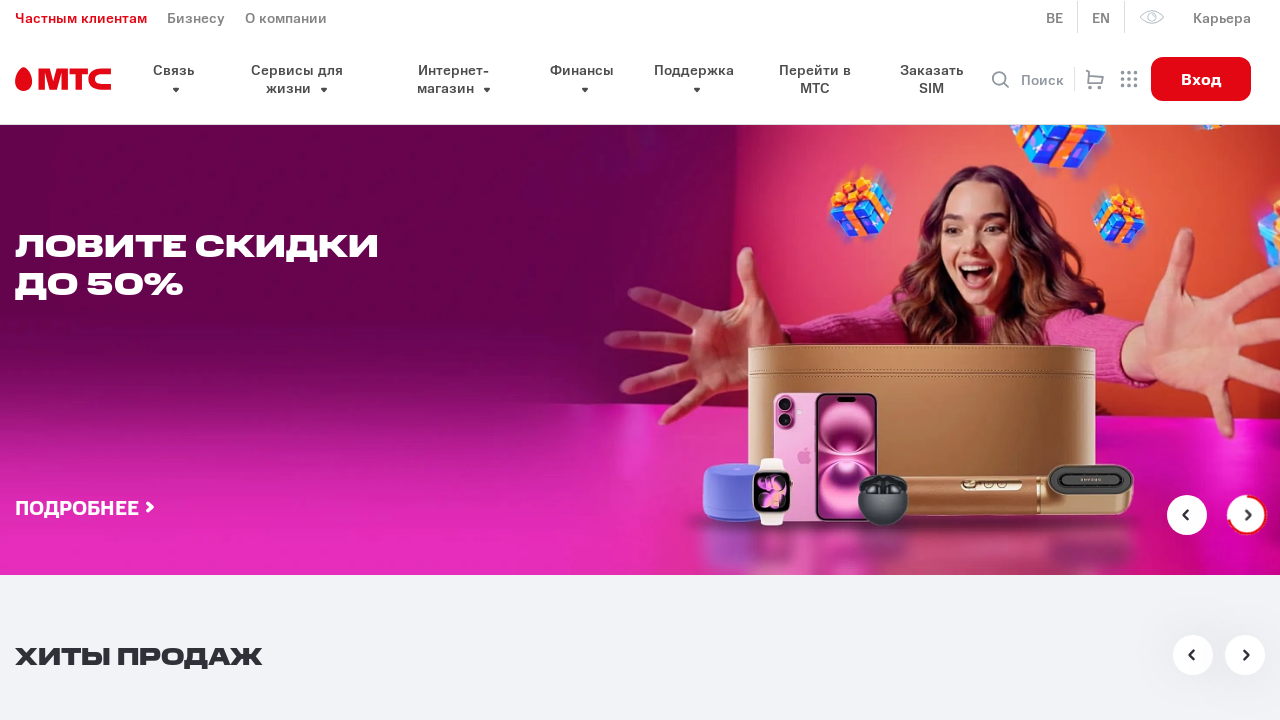